Tests jQuery UI droppable functionality by dragging an element and dropping it into a target area within an iframe

Starting URL: https://jqueryui.com/droppable/

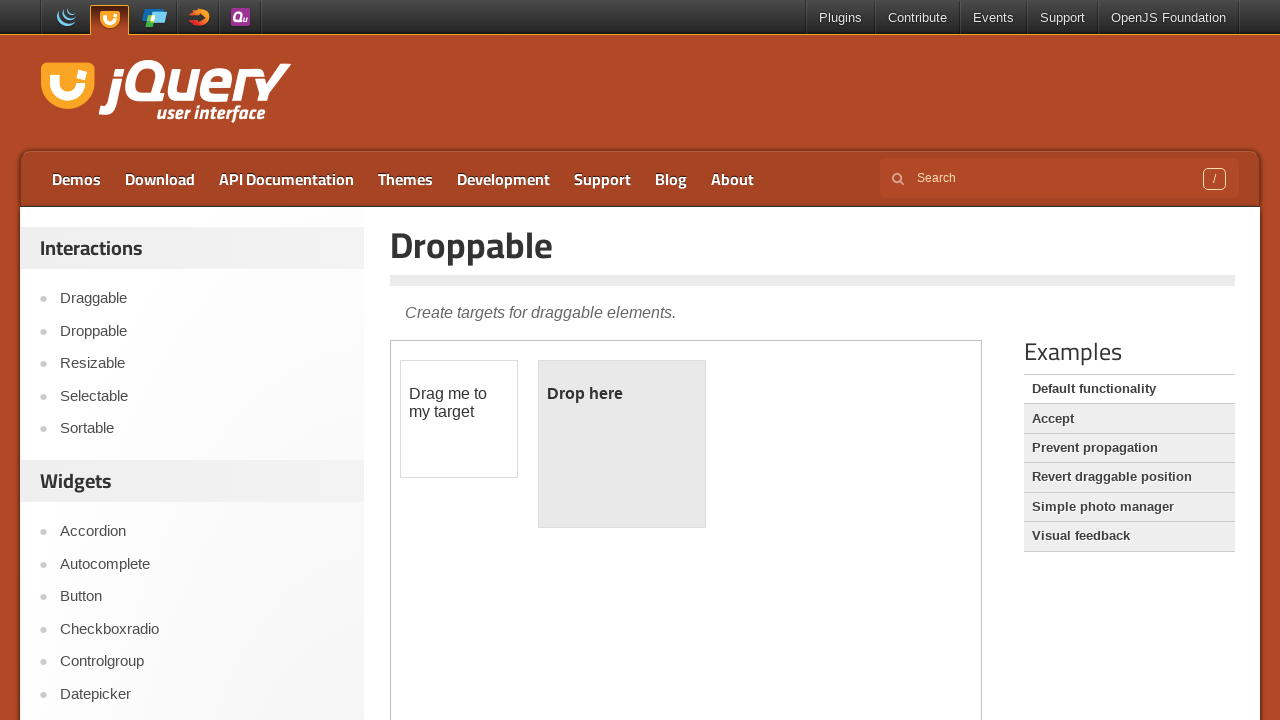

Queried all iframes on the page
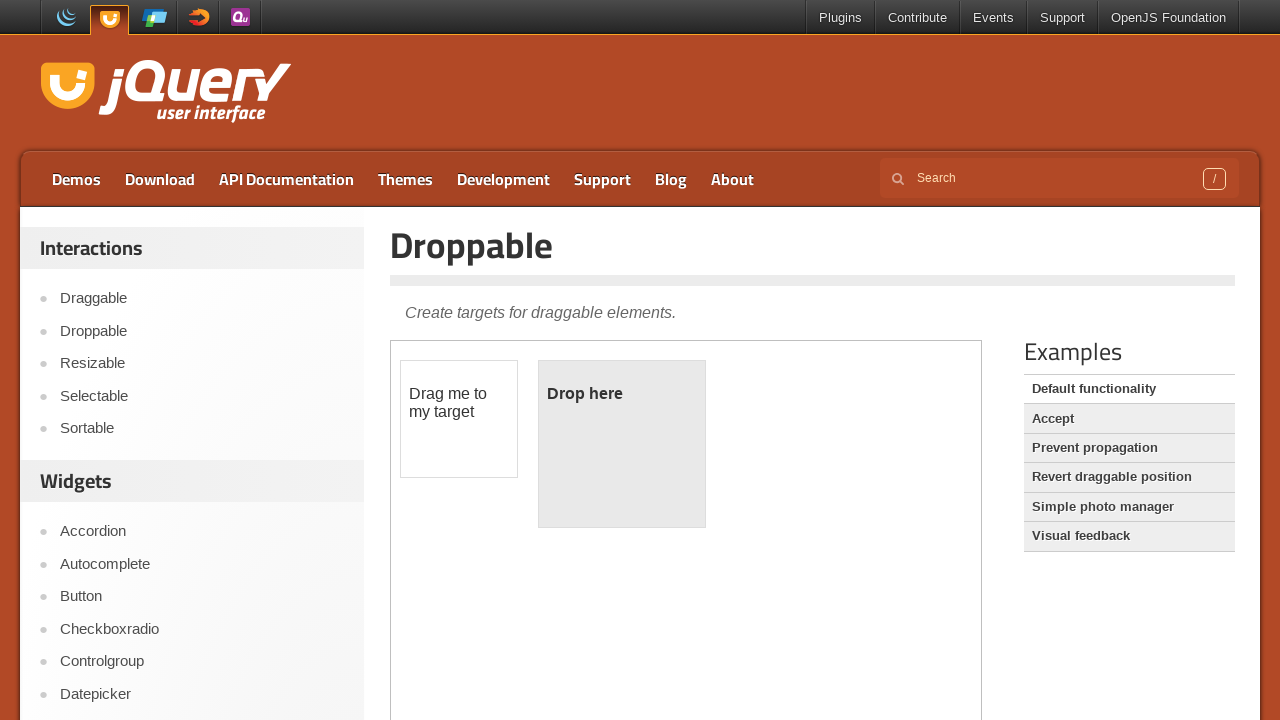

Retrieved entry title text content
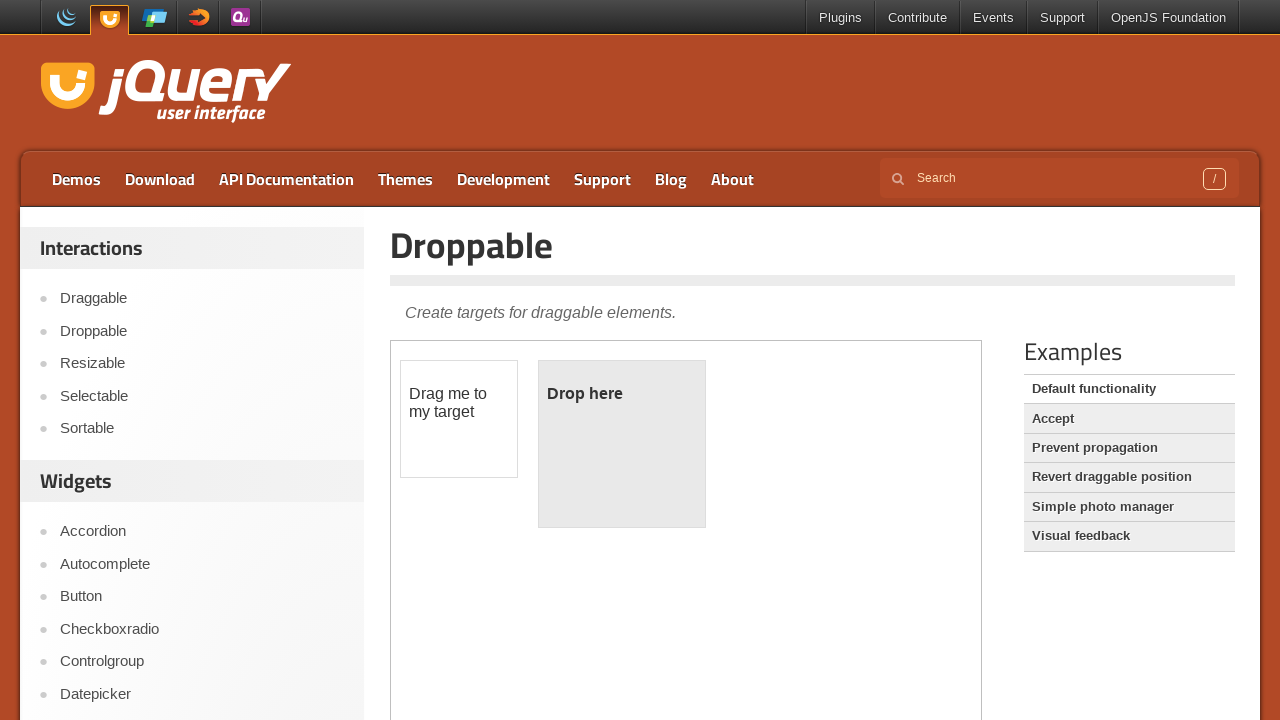

Retrieved description text content
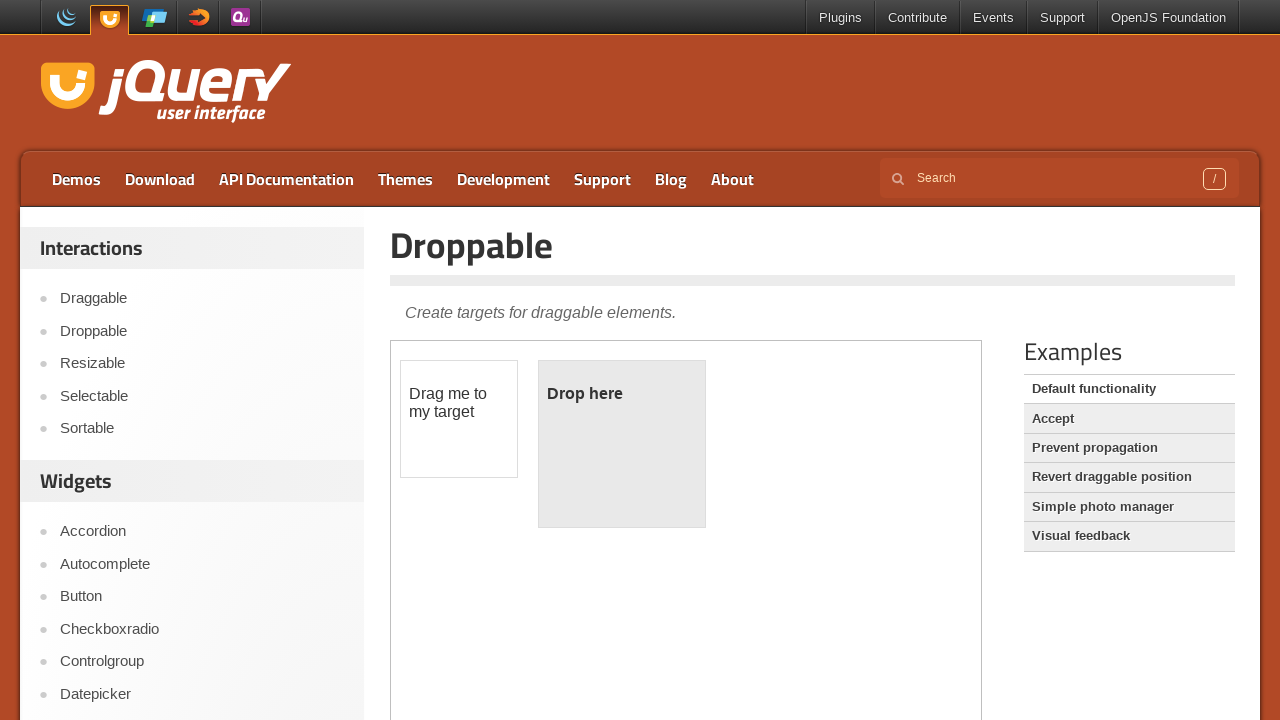

Selected first iframe containing the droppable demo
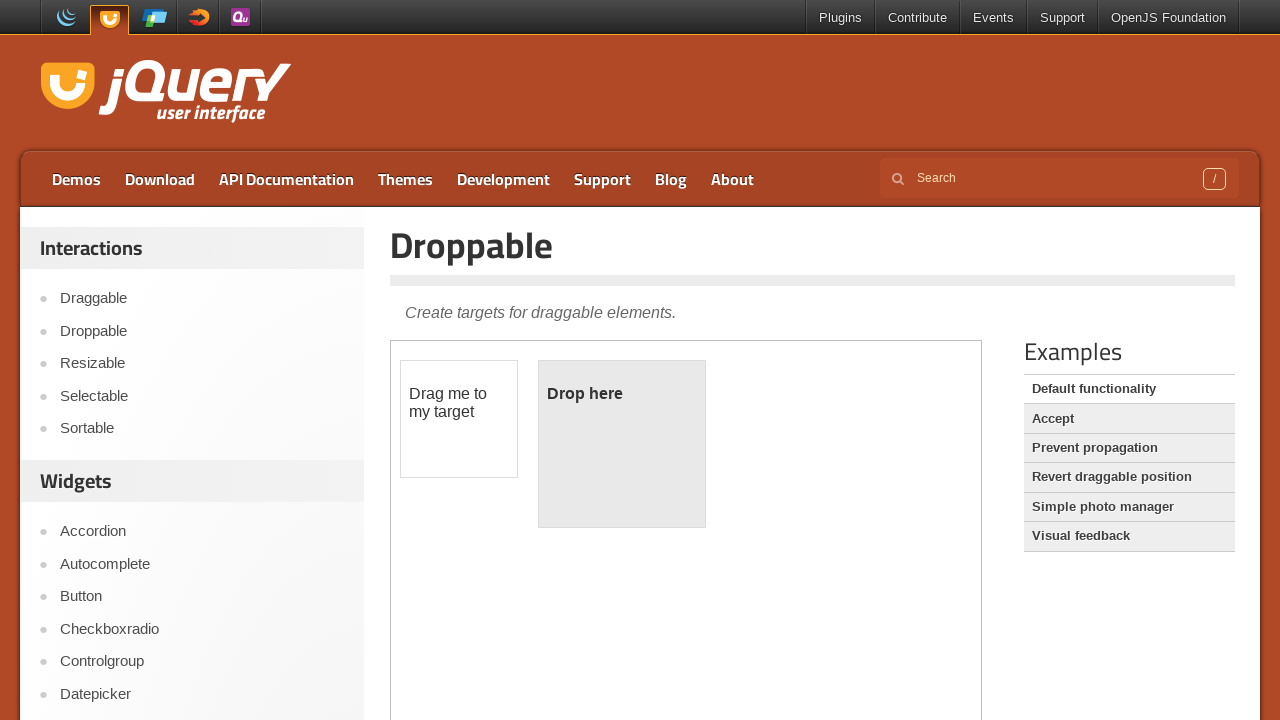

Retrieved draggable element text content
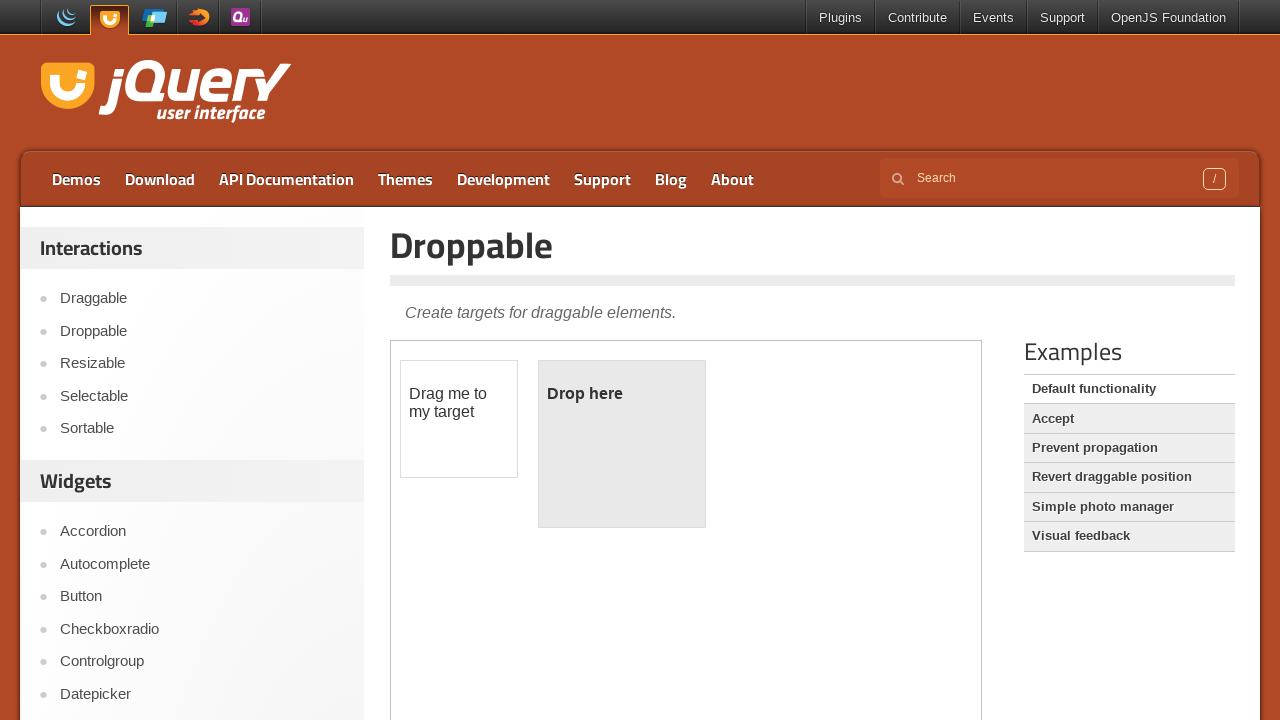

Located draggable source and droppable target elements
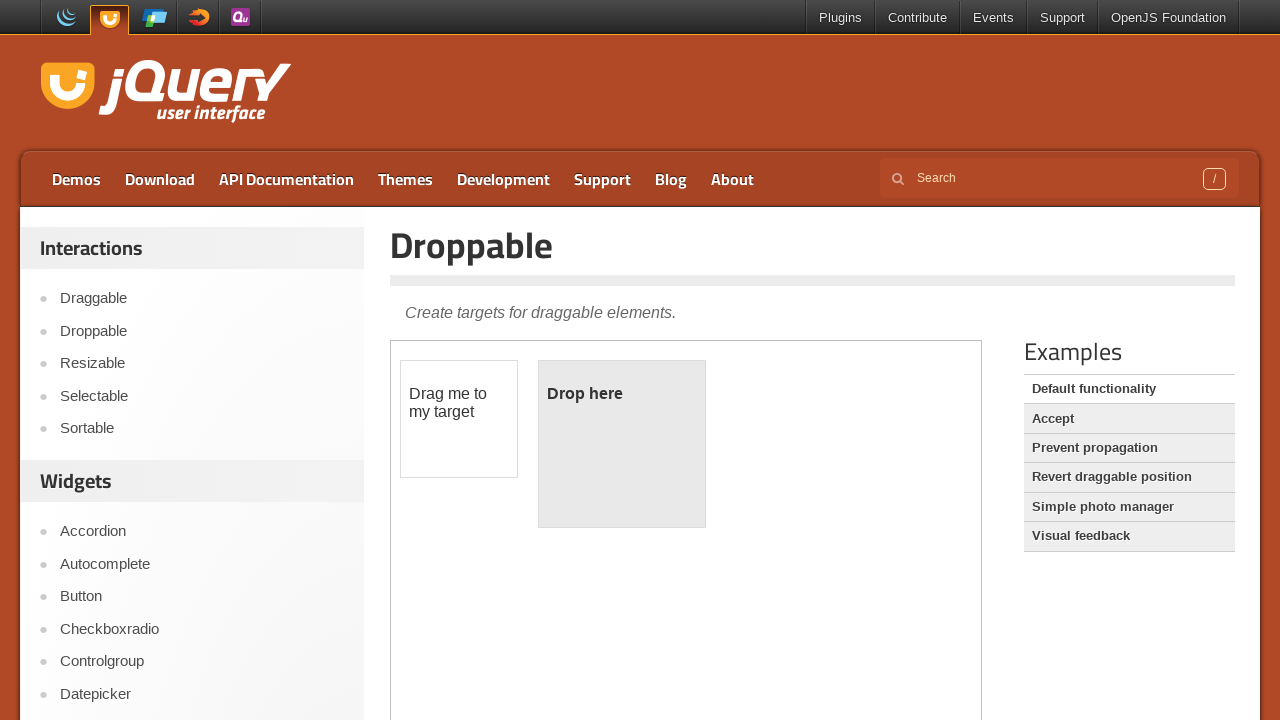

Dragged draggable element and dropped it into the droppable target area at (622, 444)
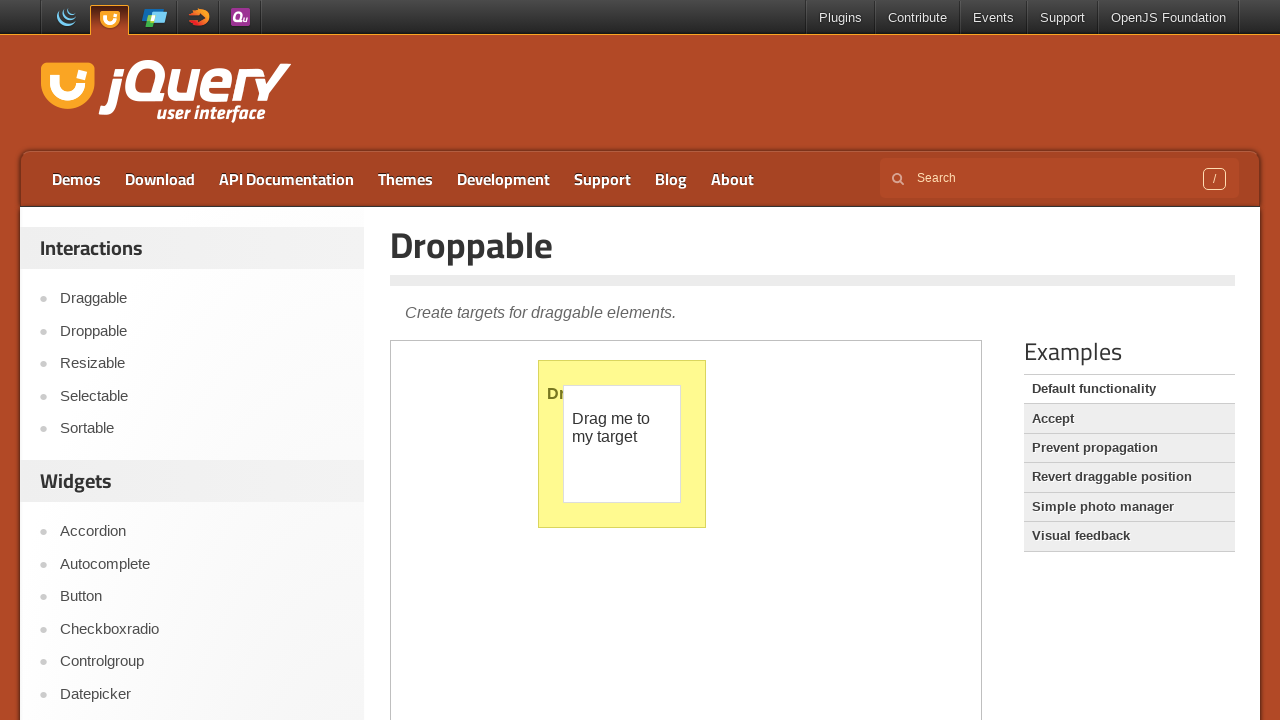

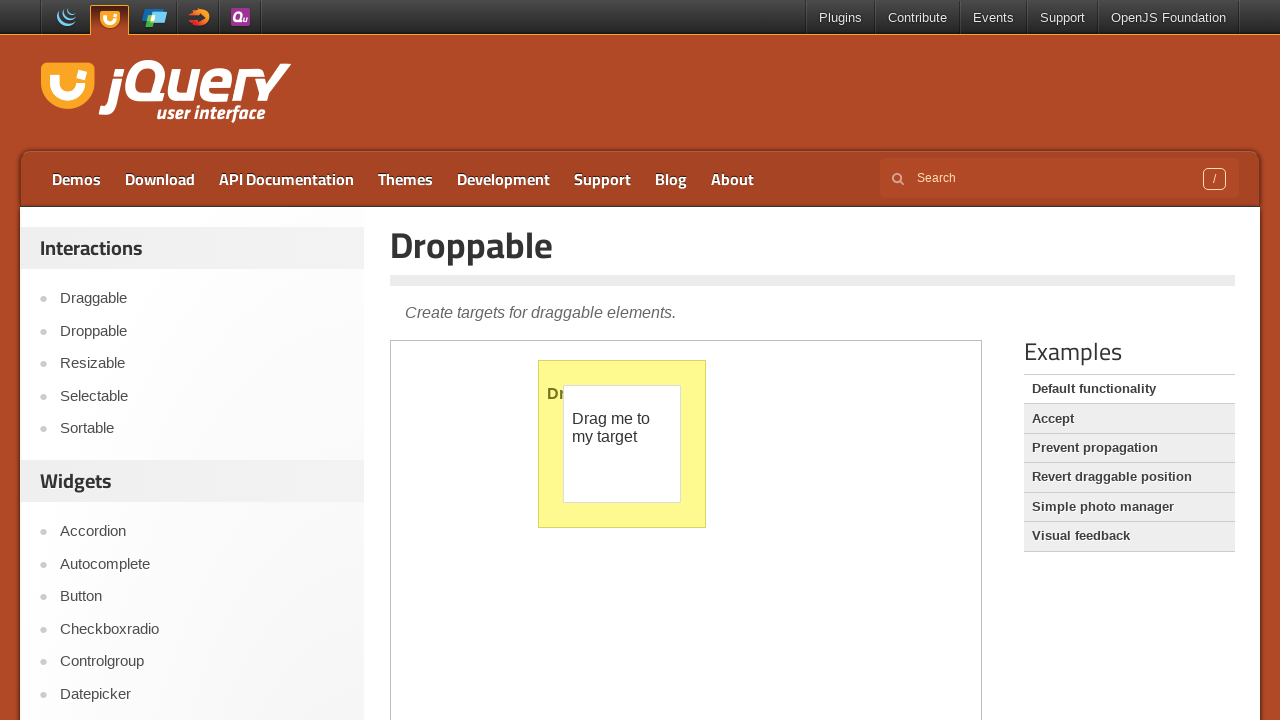